Tests adding specific items (Cucumber, Brocolli, Tomato) to the shopping cart on an e-commerce practice site by iterating through products and clicking add buttons for matching items

Starting URL: https://rahulshettyacademy.com/seleniumPractise/#/

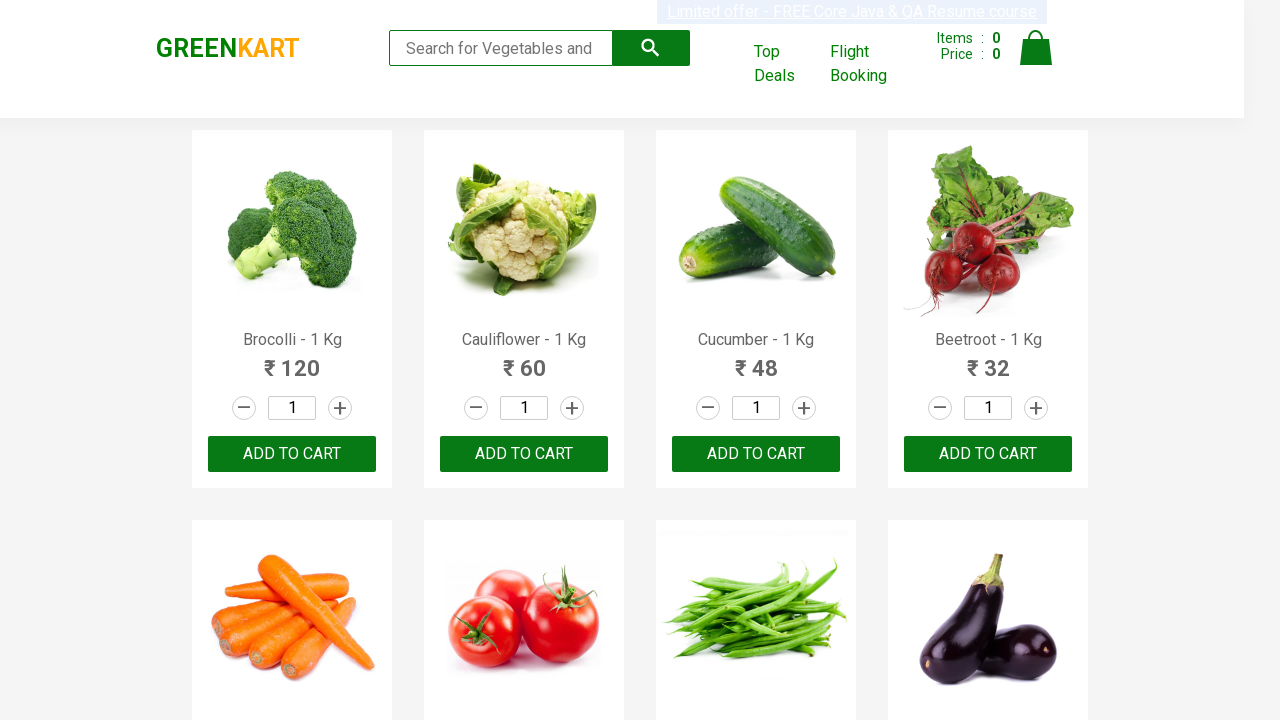

Waited for product names to load on the shopping site
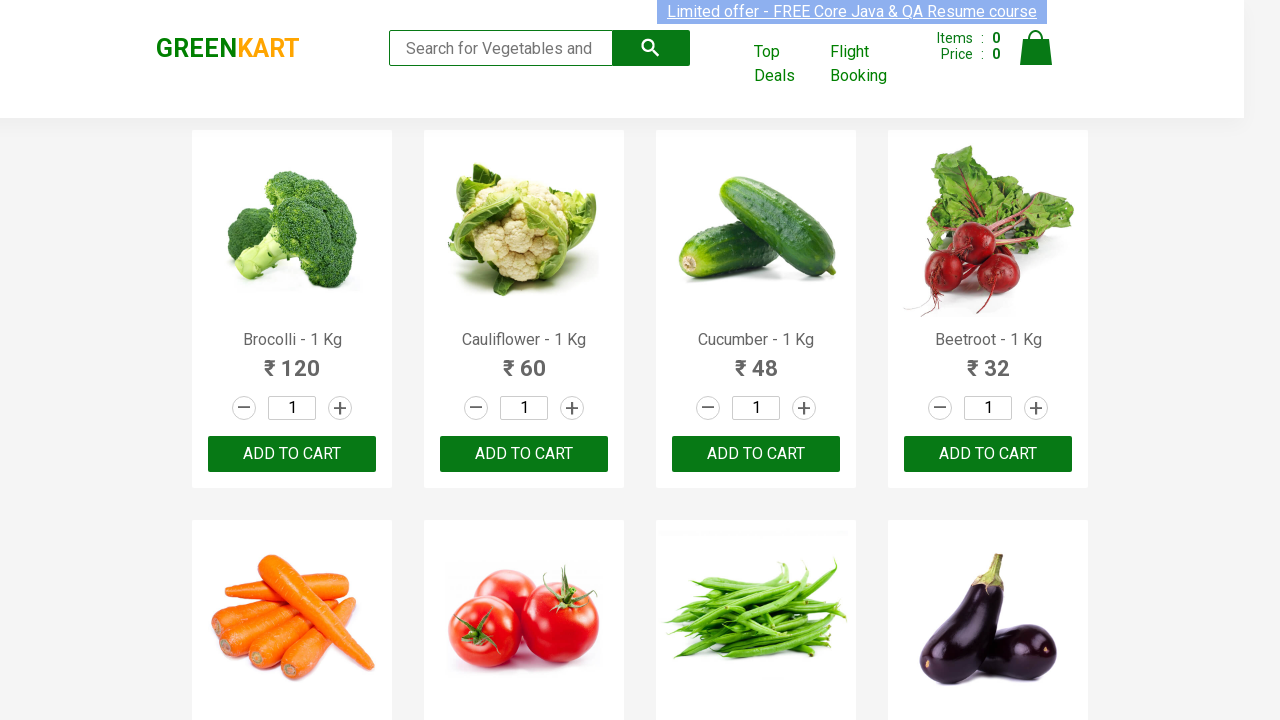

Retrieved all product name elements from the page
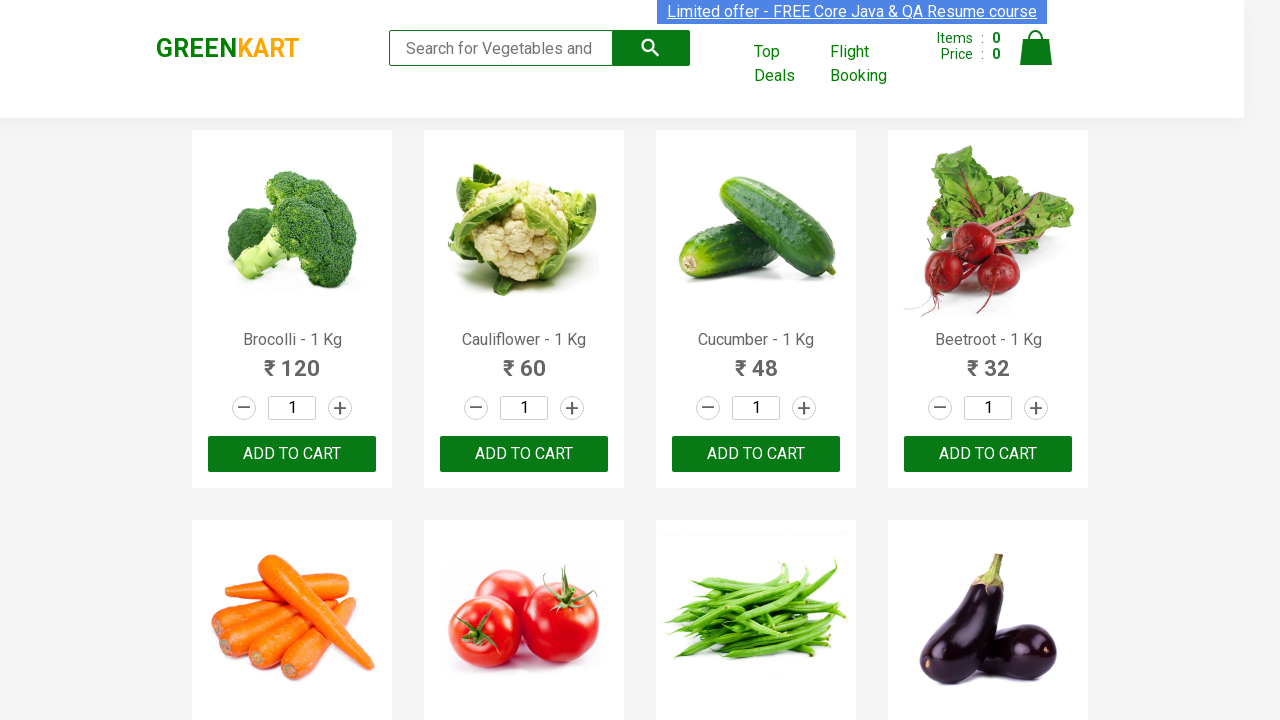

Clicked add to cart button for Brocolli at (292, 454) on xpath=//div[@class='product']/div/button >> nth=0
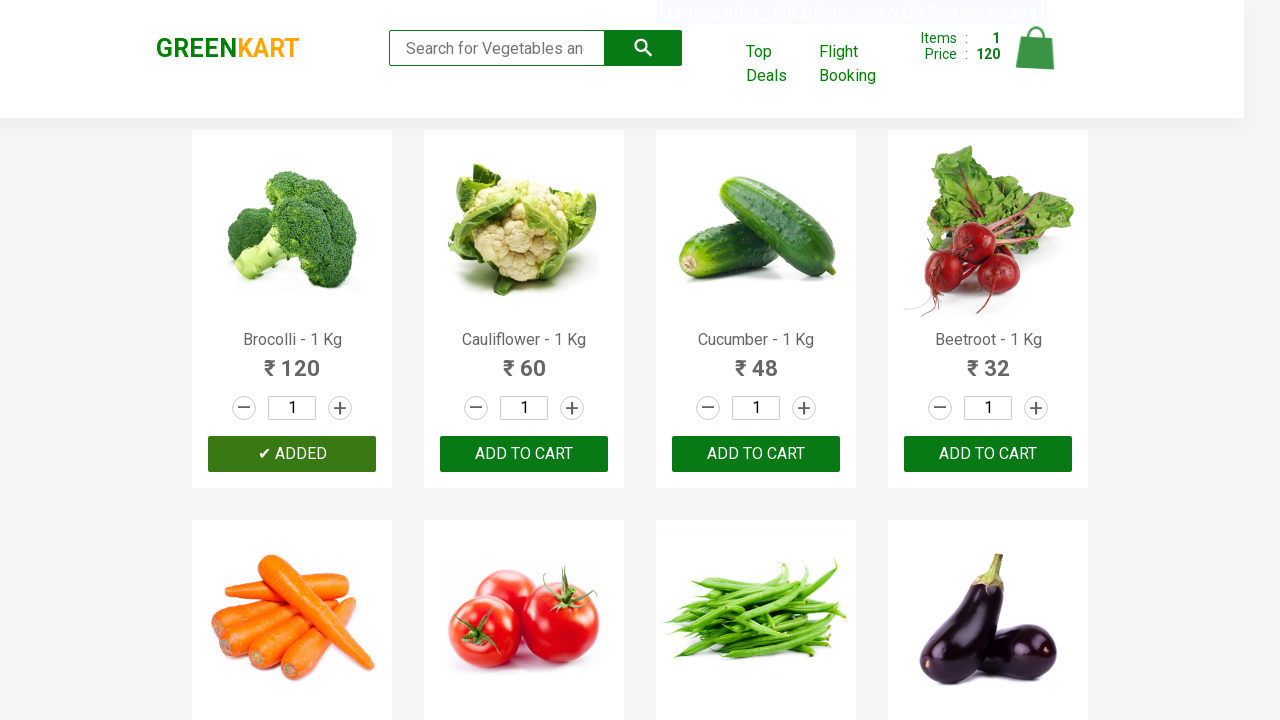

Clicked add to cart button for Cucumber at (756, 454) on xpath=//div[@class='product']/div/button >> nth=2
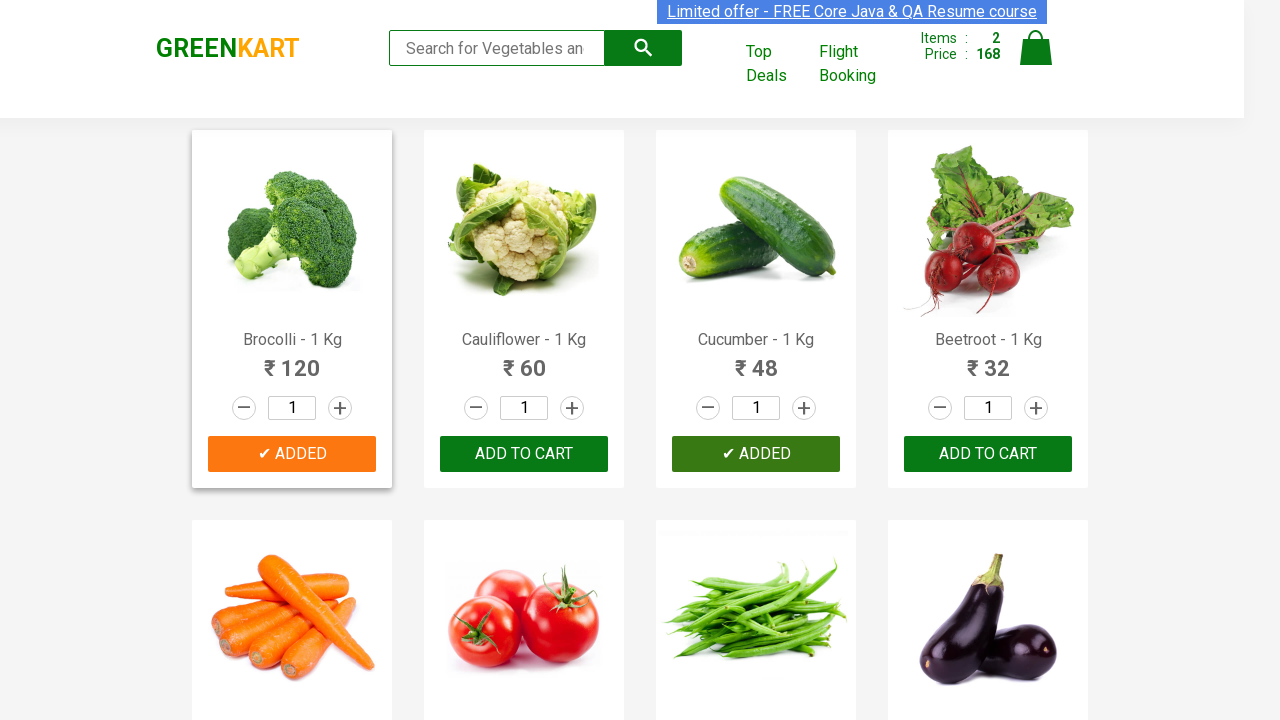

Clicked add to cart button for Tomato at (524, 360) on xpath=//div[@class='product']/div/button >> nth=5
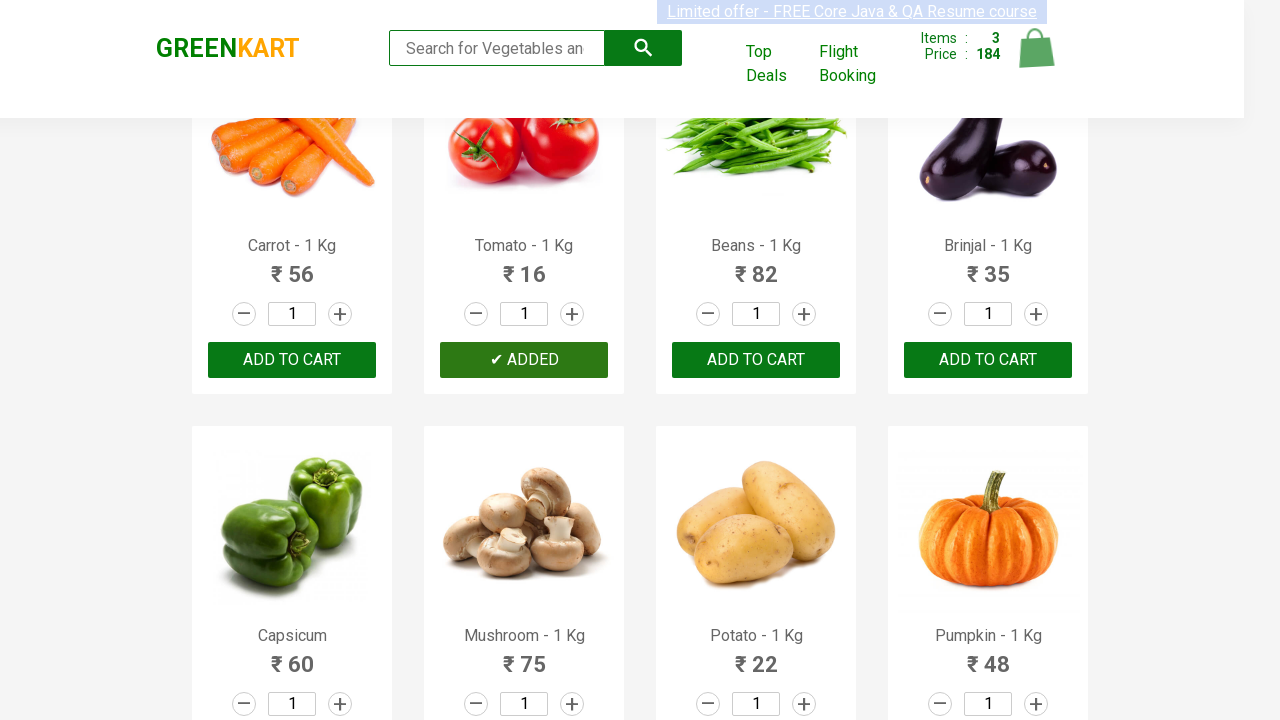

Successfully added all 3 required items (Cucumber, Brocolli, Tomato) to cart
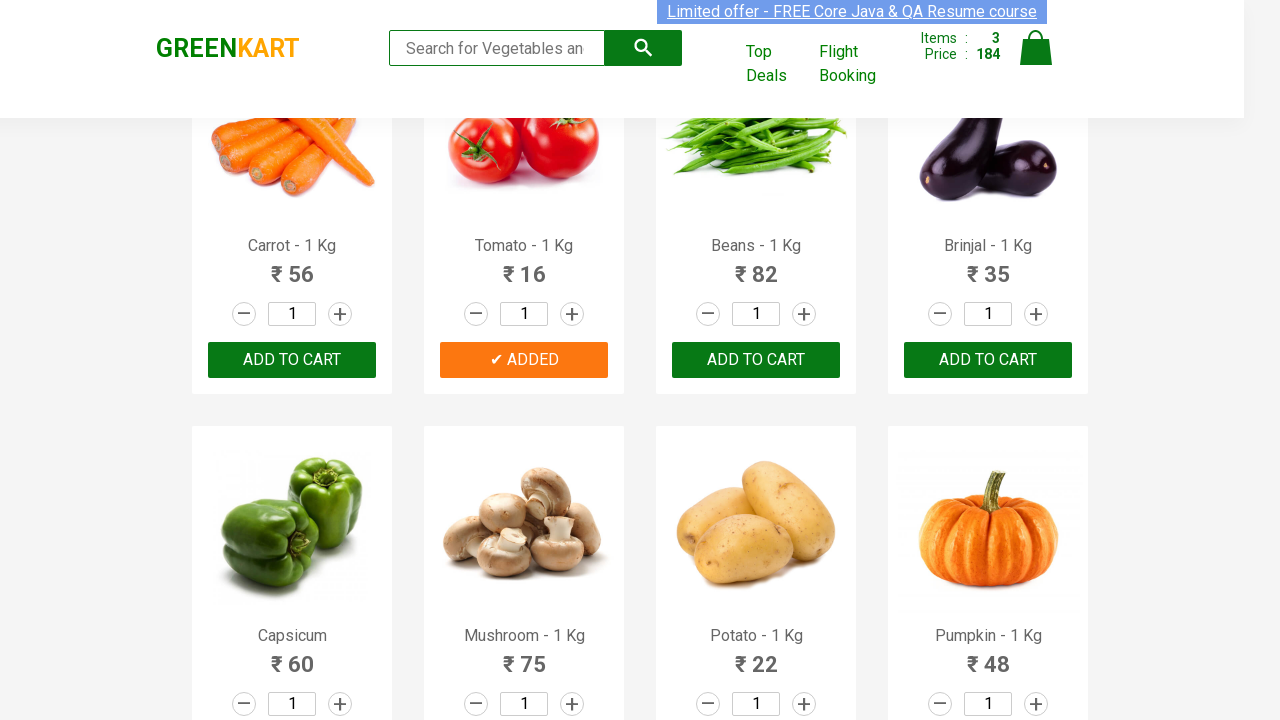

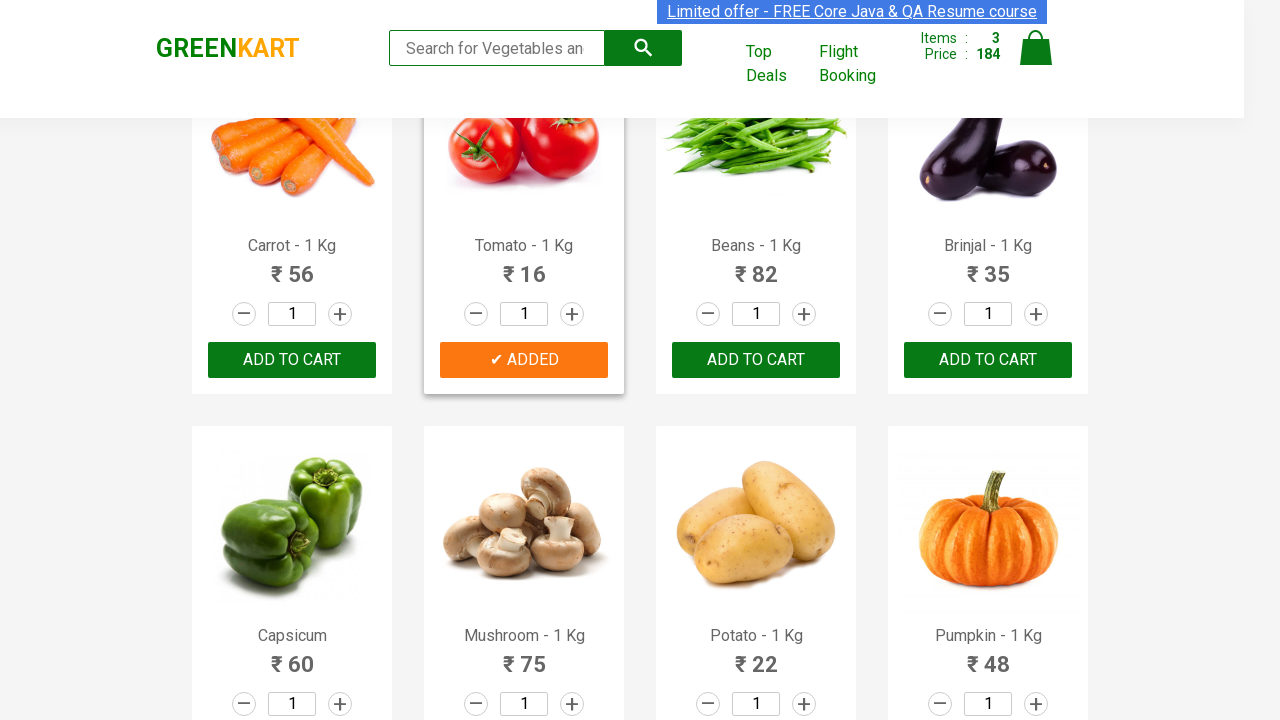